Navigates to abv.bg email service homepage, waits for page to load completely, and verifies that the username input field is displayed on the page.

Starting URL: https://abv.bg

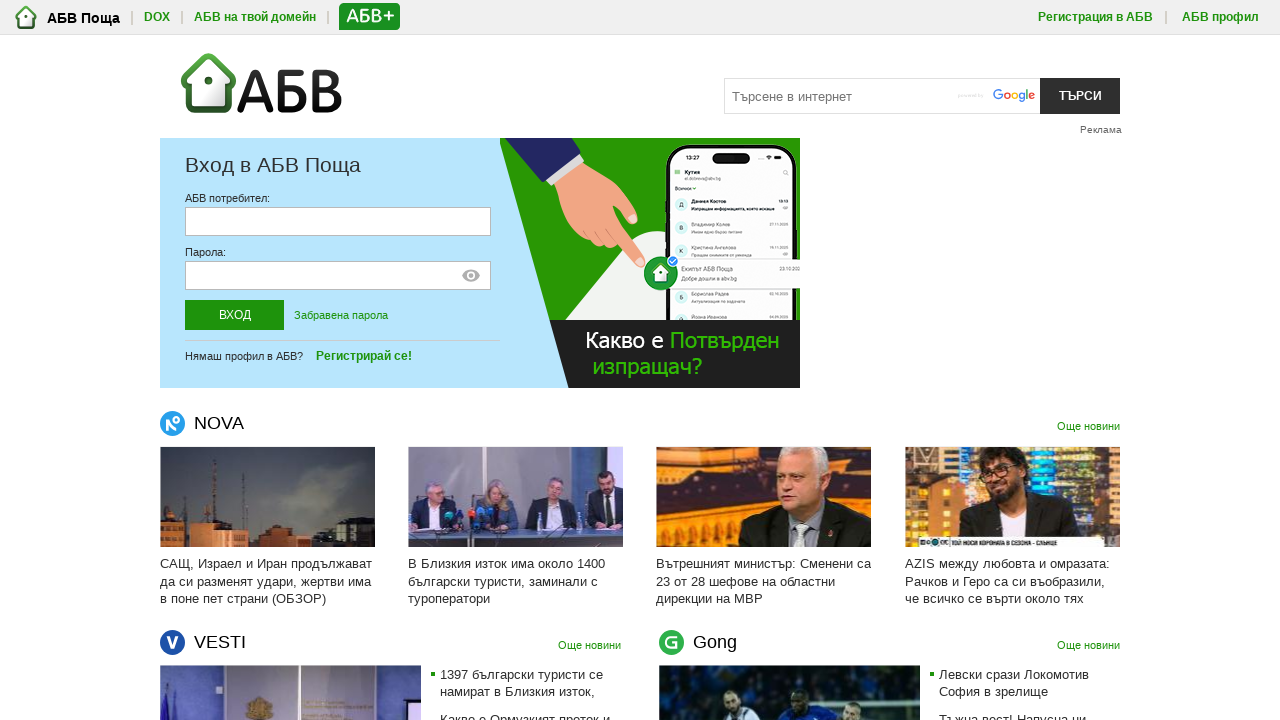

Navigated to abv.bg email service homepage
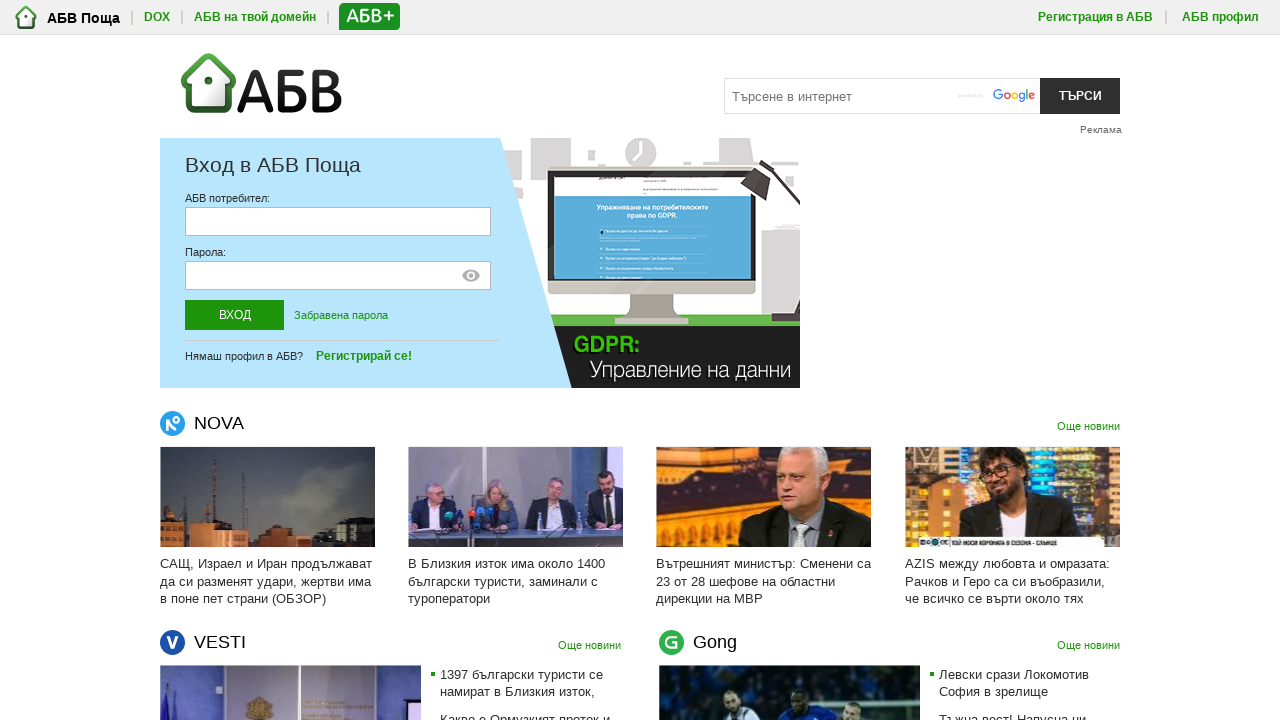

Page loaded completely - network is idle
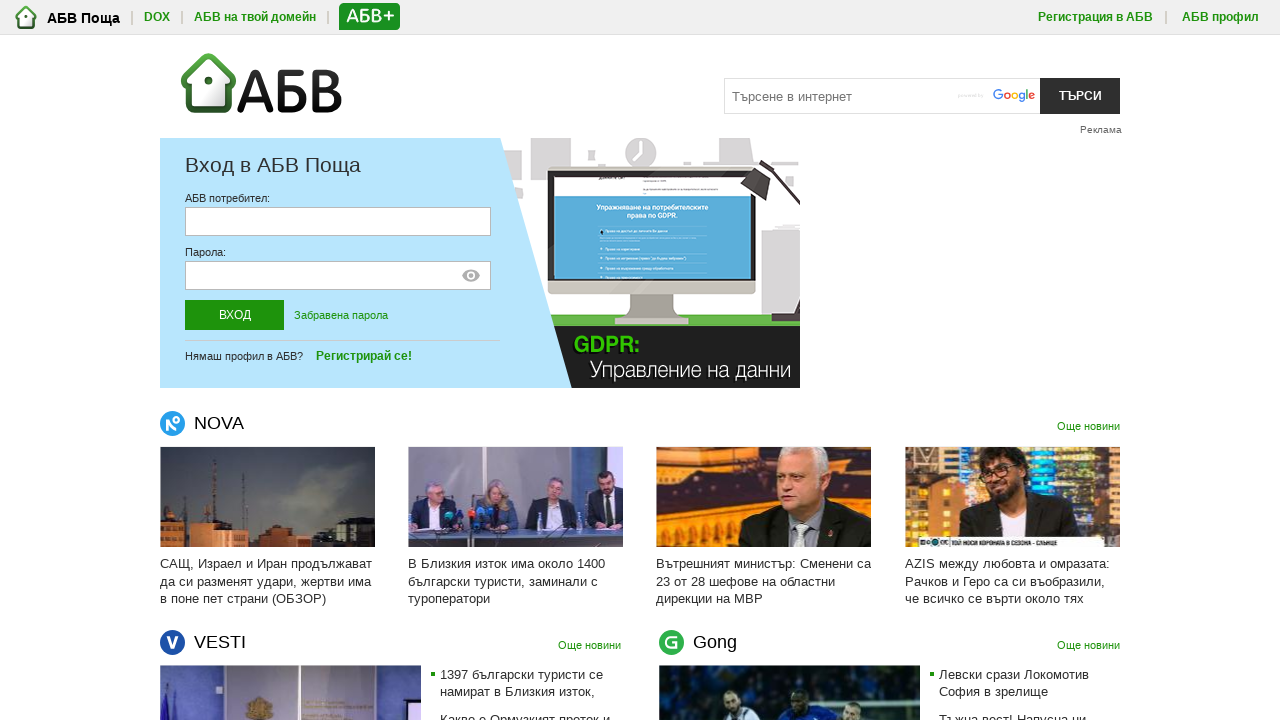

Username input field became visible
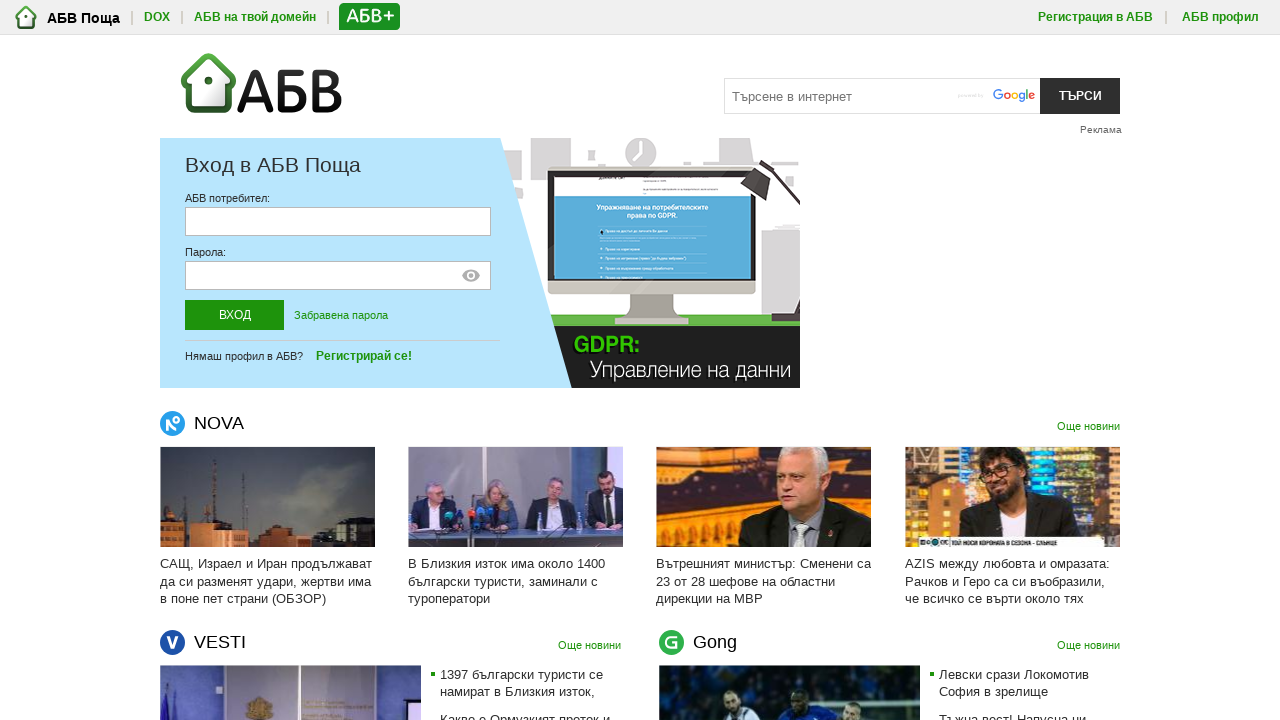

Verified that username input field is displayed on the page
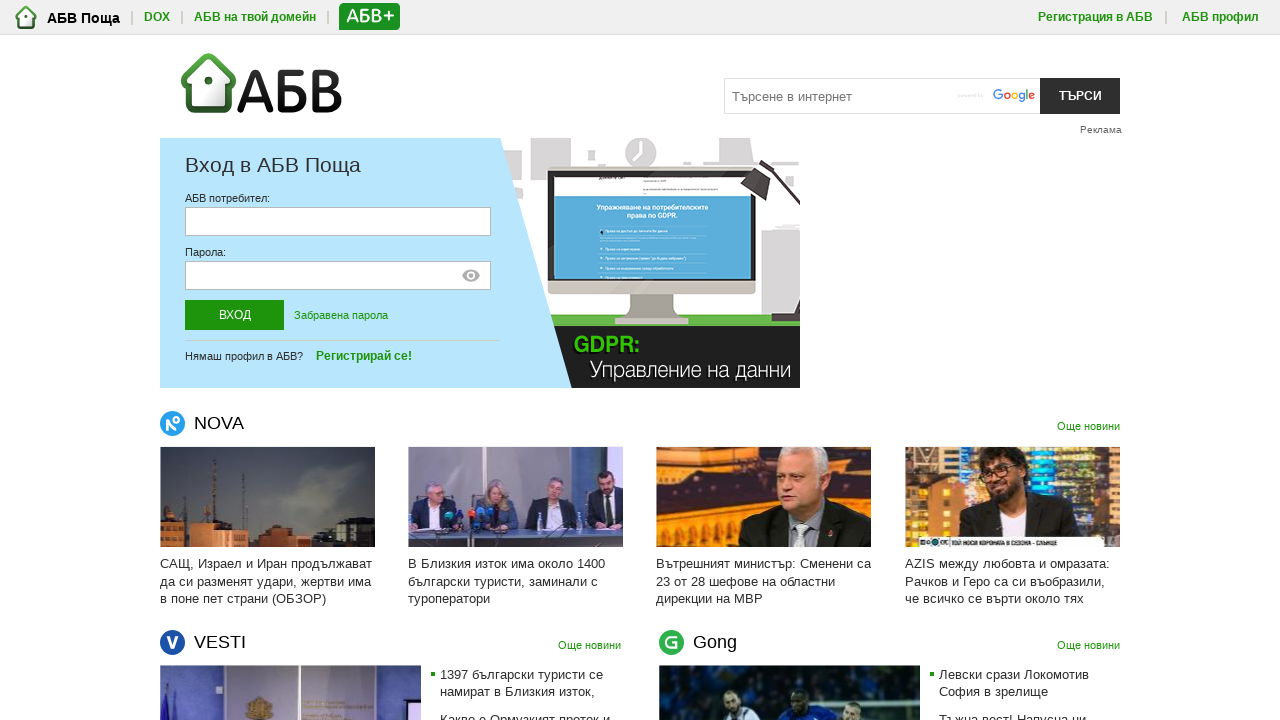

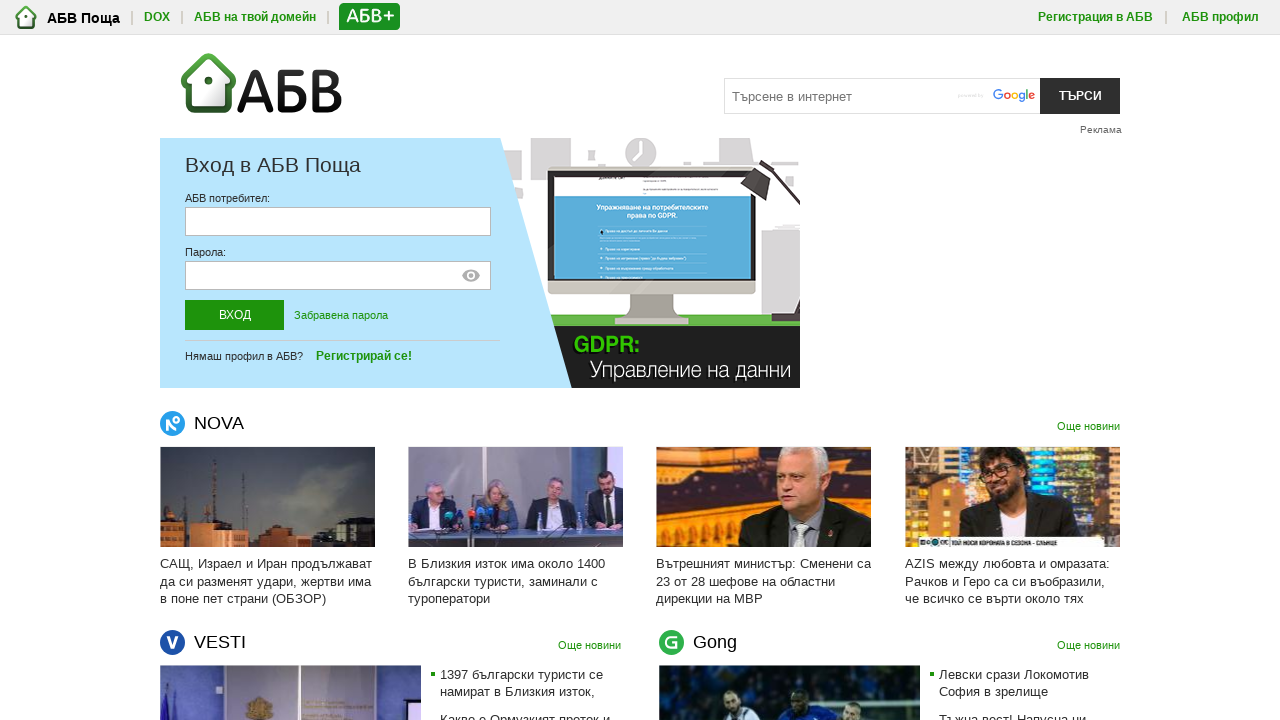